Tests add/remove element functionality by clicking the Add Element button twice, removing one element, and verifying one element remains

Starting URL: https://the-internet.herokuapp.com/add_remove_elements/

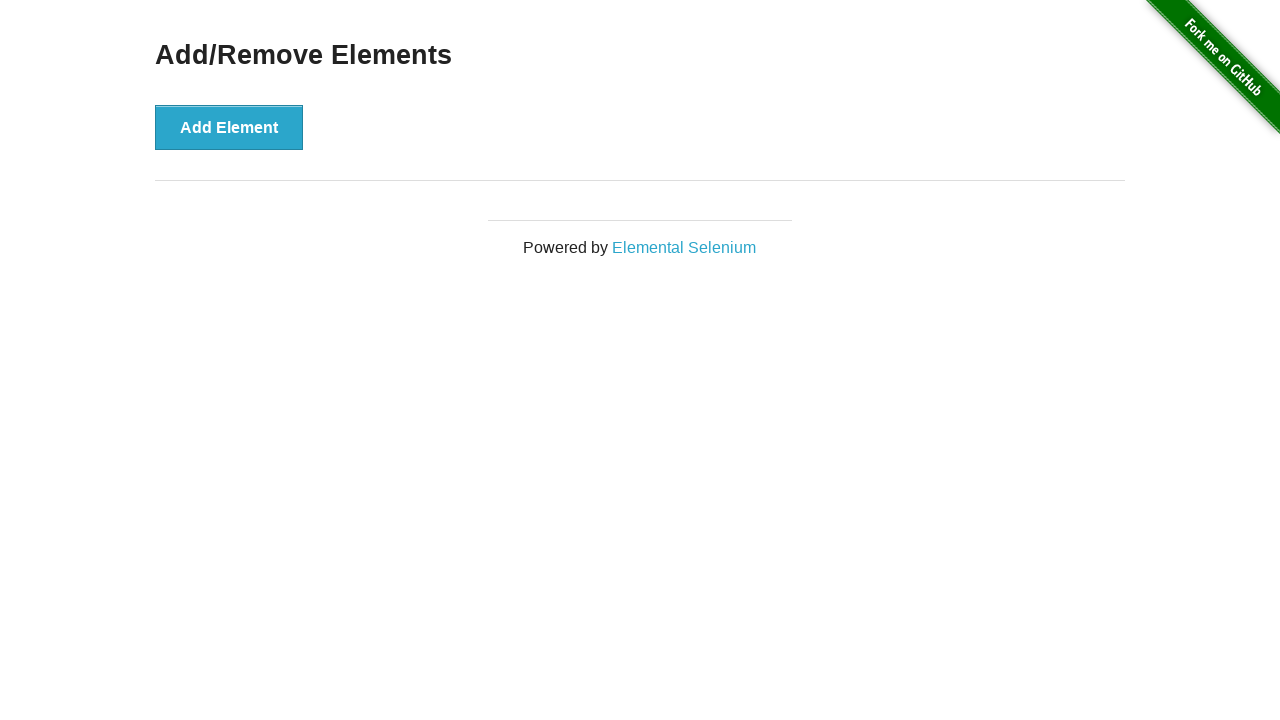

Navigated to add/remove elements page
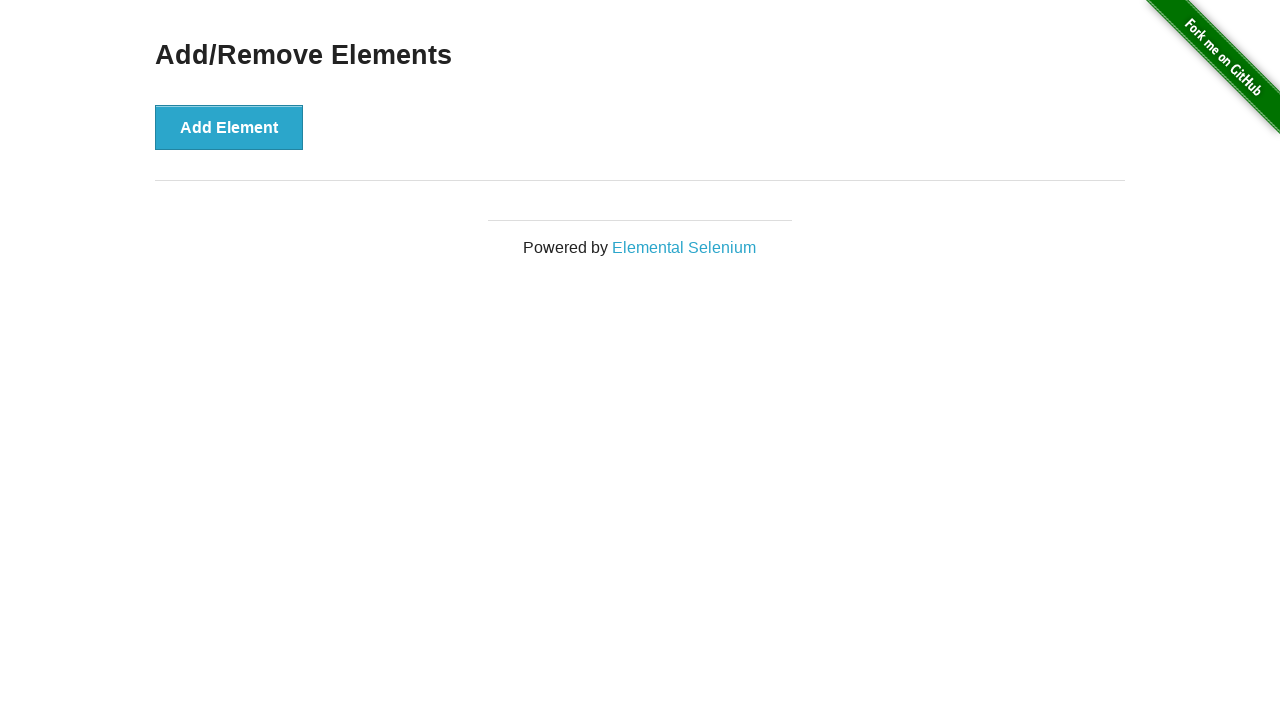

Clicked Add Element button (click 1 of 2) at (229, 127) on xpath=//*[@onclick='addElement()']
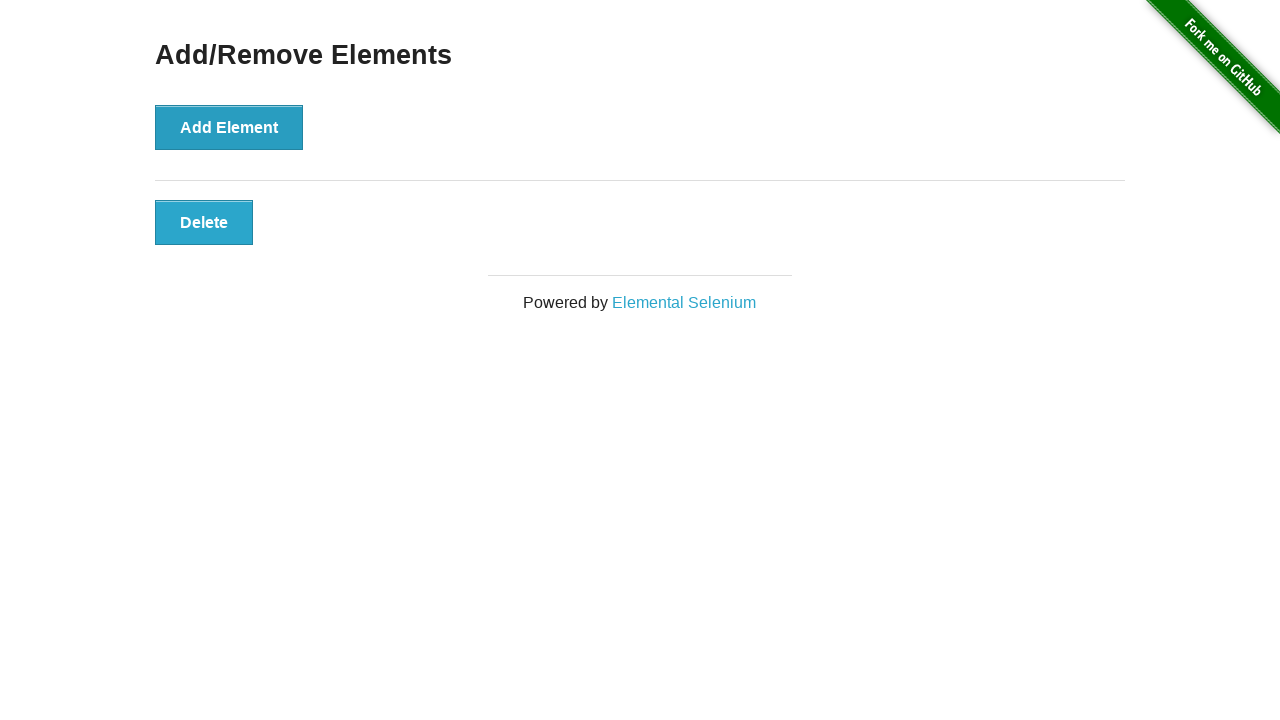

Clicked Add Element button (click 2 of 2) at (229, 127) on xpath=//*[@onclick='addElement()']
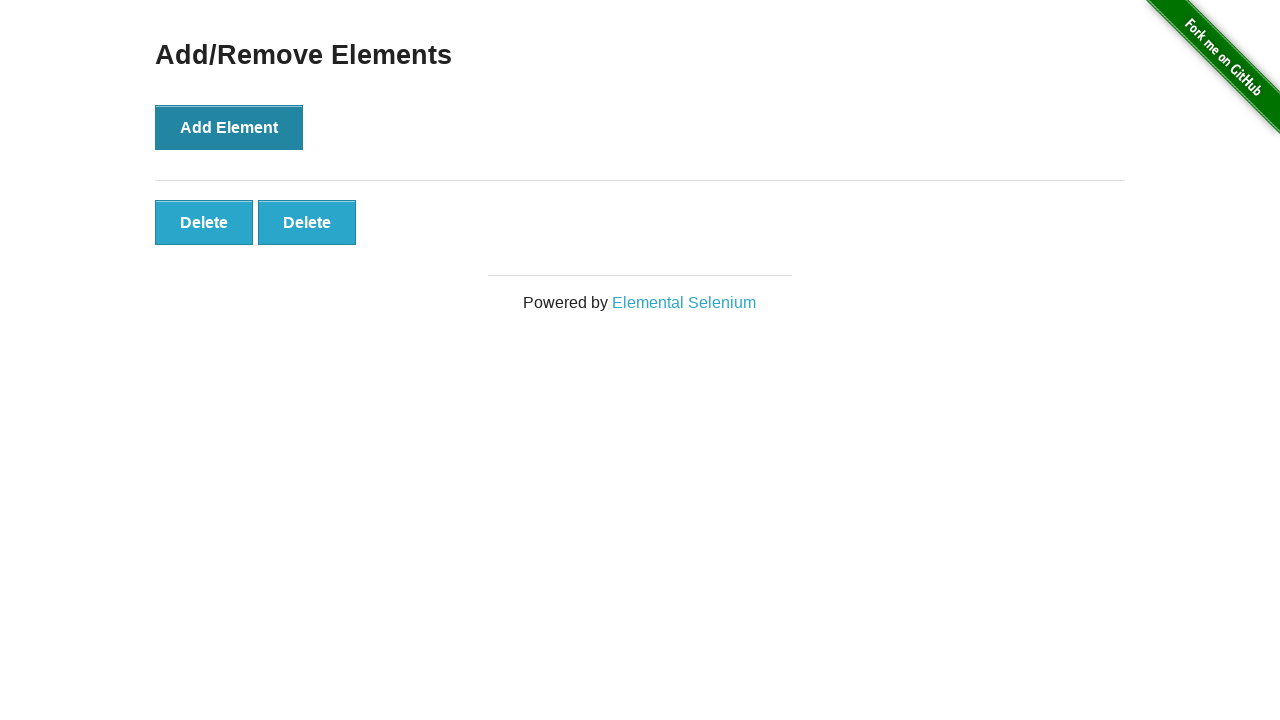

Clicked Remove button to delete one added element at (204, 222) on .added-manually
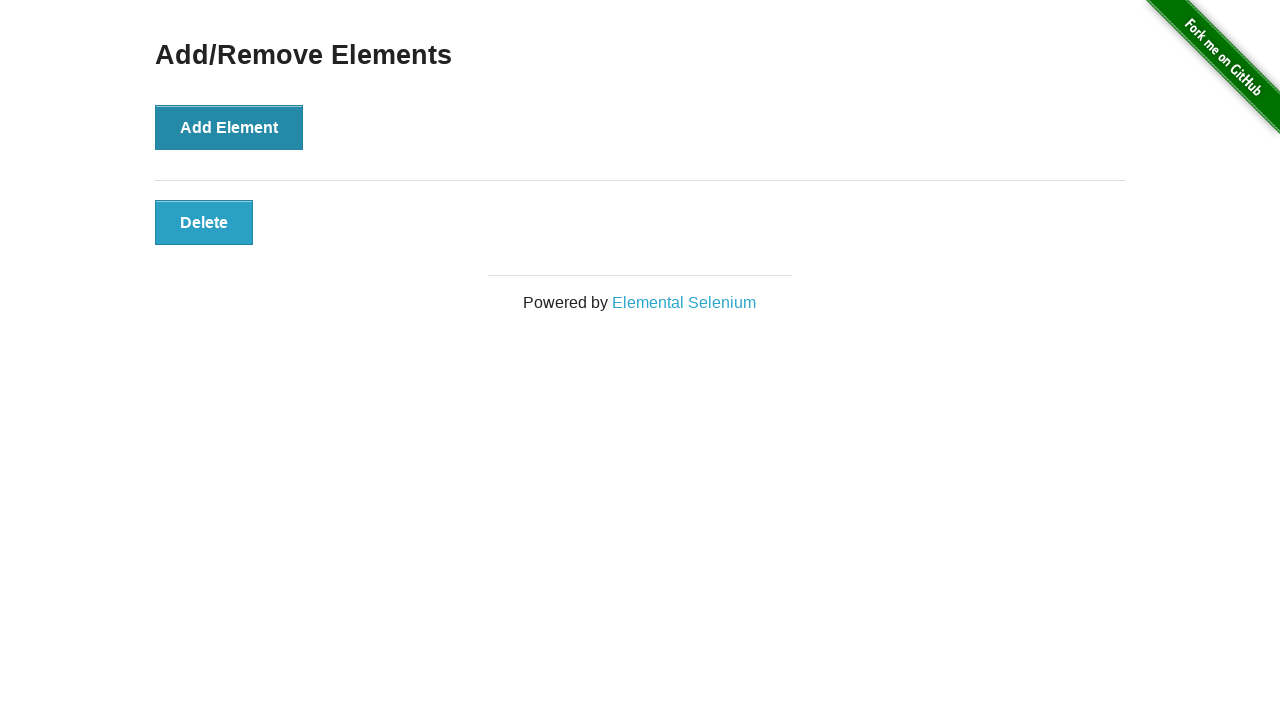

Verified 1 element(s) remain after removal
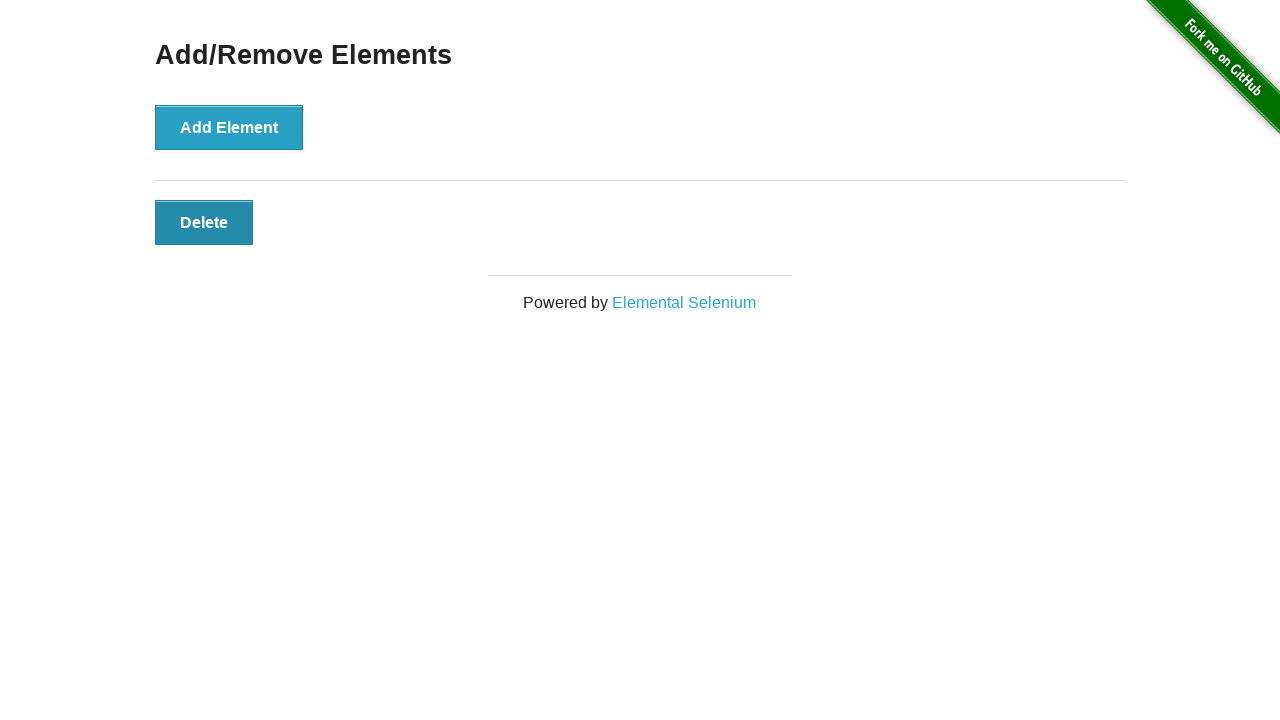

Assertion passed: exactly 1 element remains
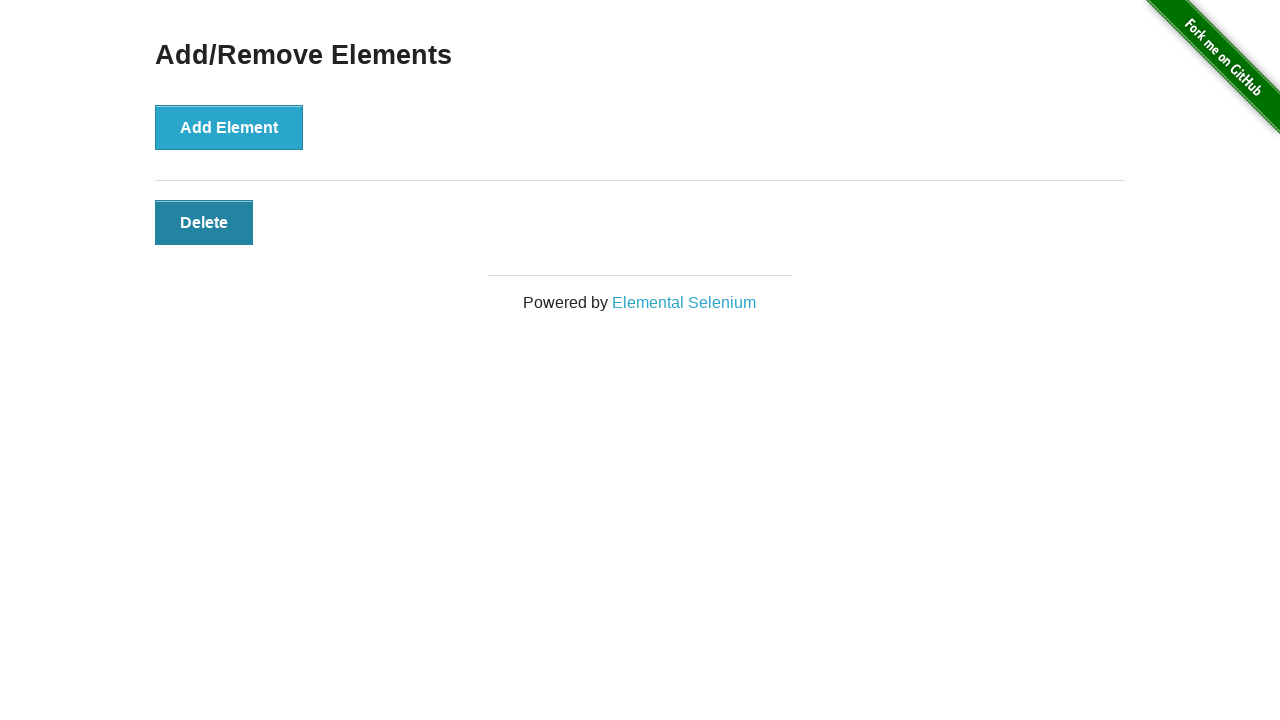

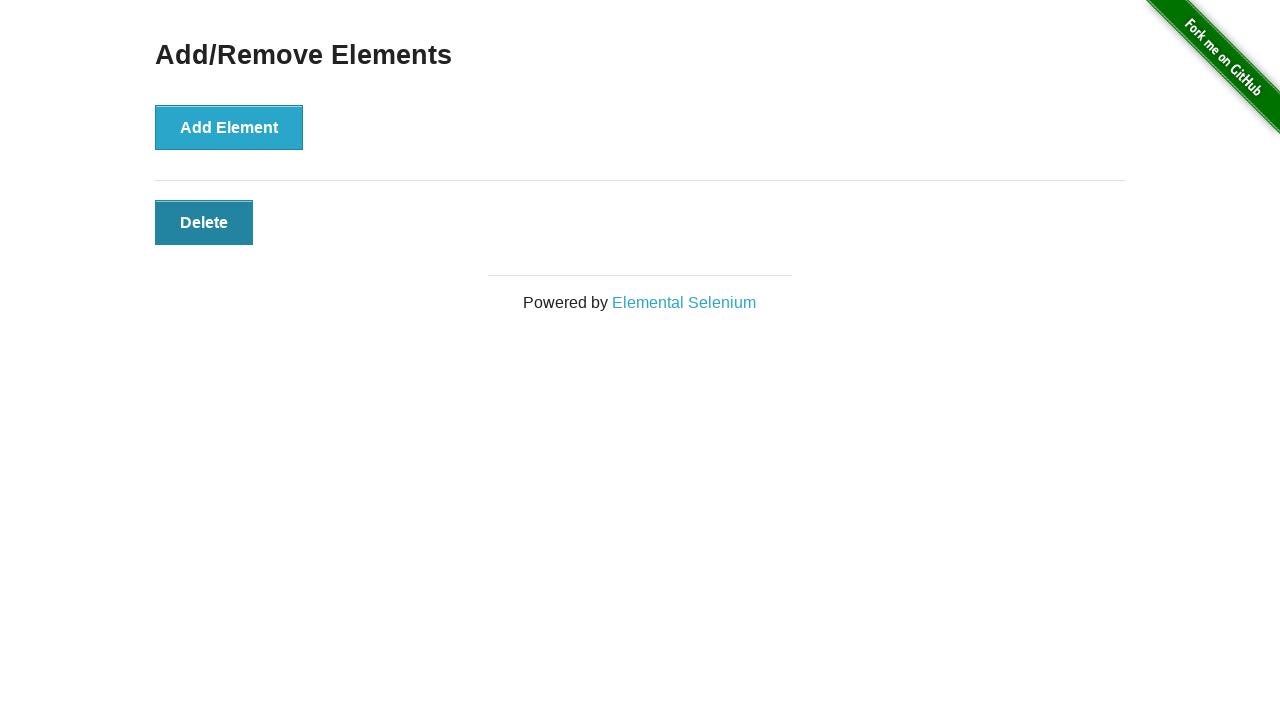